Tests filling an email input field on the Medimention website banner using CSS selector with attribute targeting

Starting URL: https://www.medimention.com/

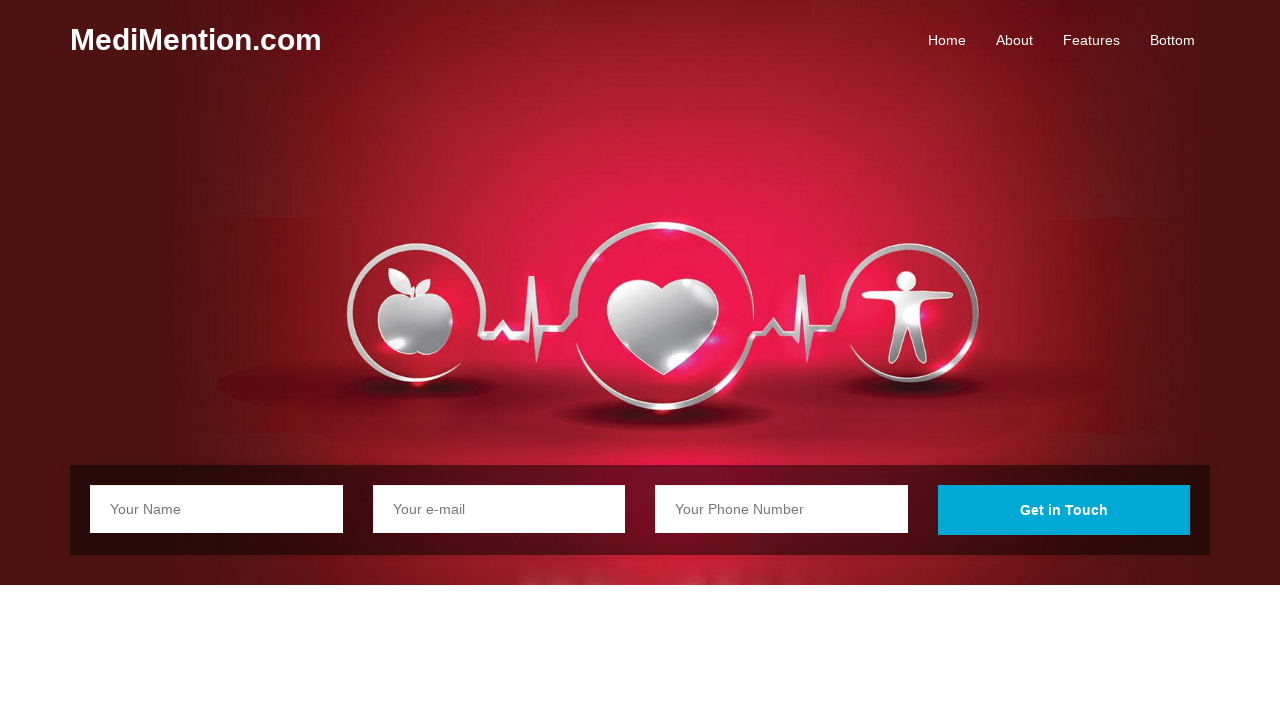

Filled banner email input field with 'patricia.wilson@example.com' using CSS selector with id attribute targeting on input[id='banner-email']
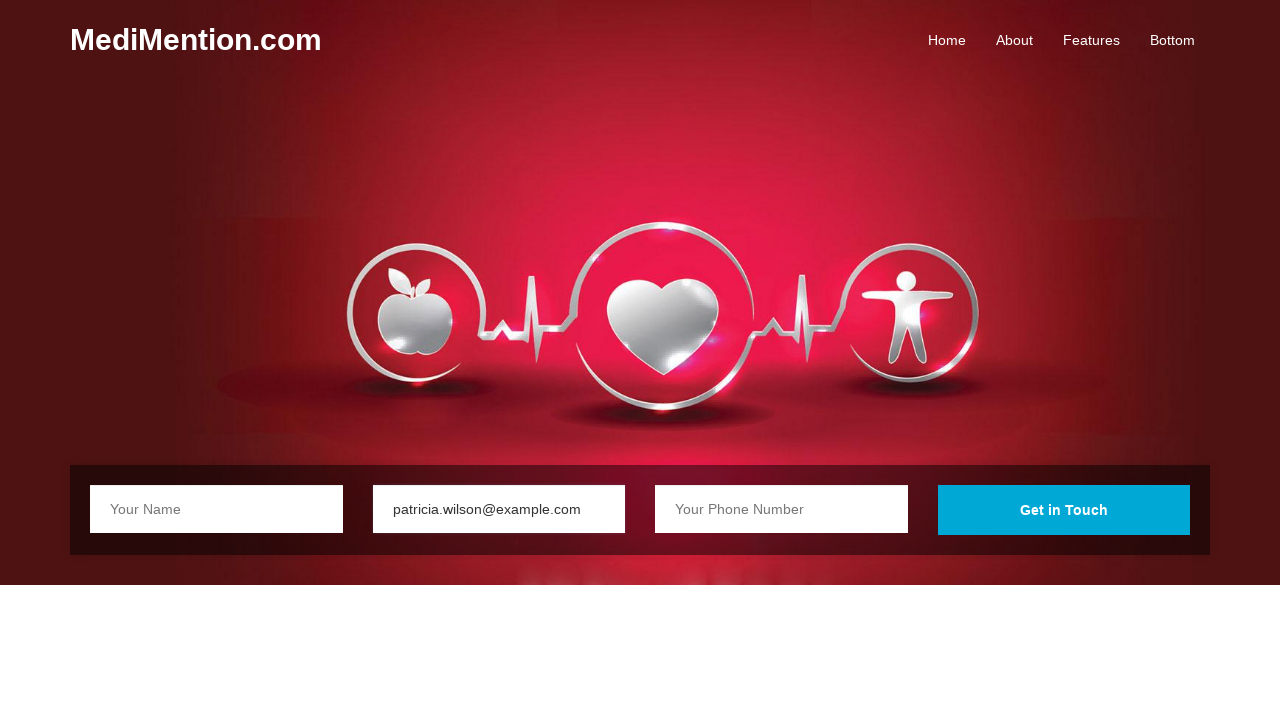

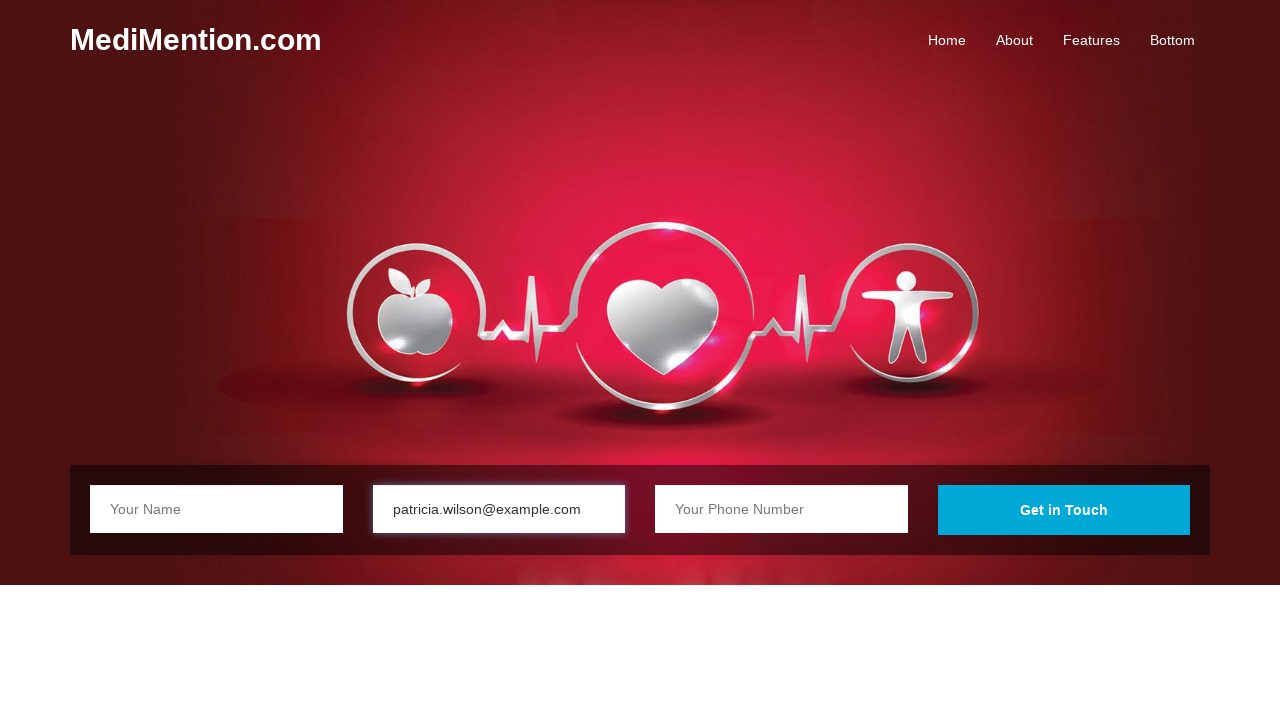